Tests window handling functionality by opening a new window, switching between parent and child windows, and verifying content in each window

Starting URL: https://the-internet.herokuapp.com/

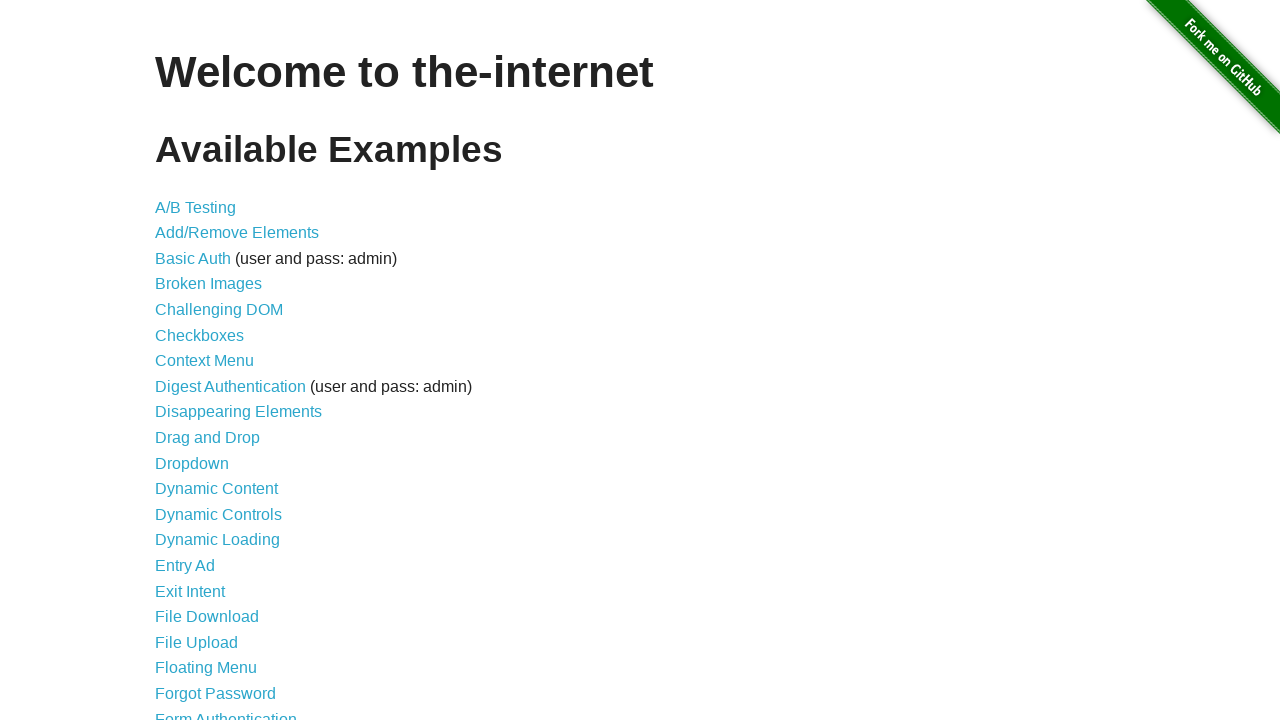

Clicked on Windows link to navigate to window handling test page at (218, 369) on a[href='/windows']
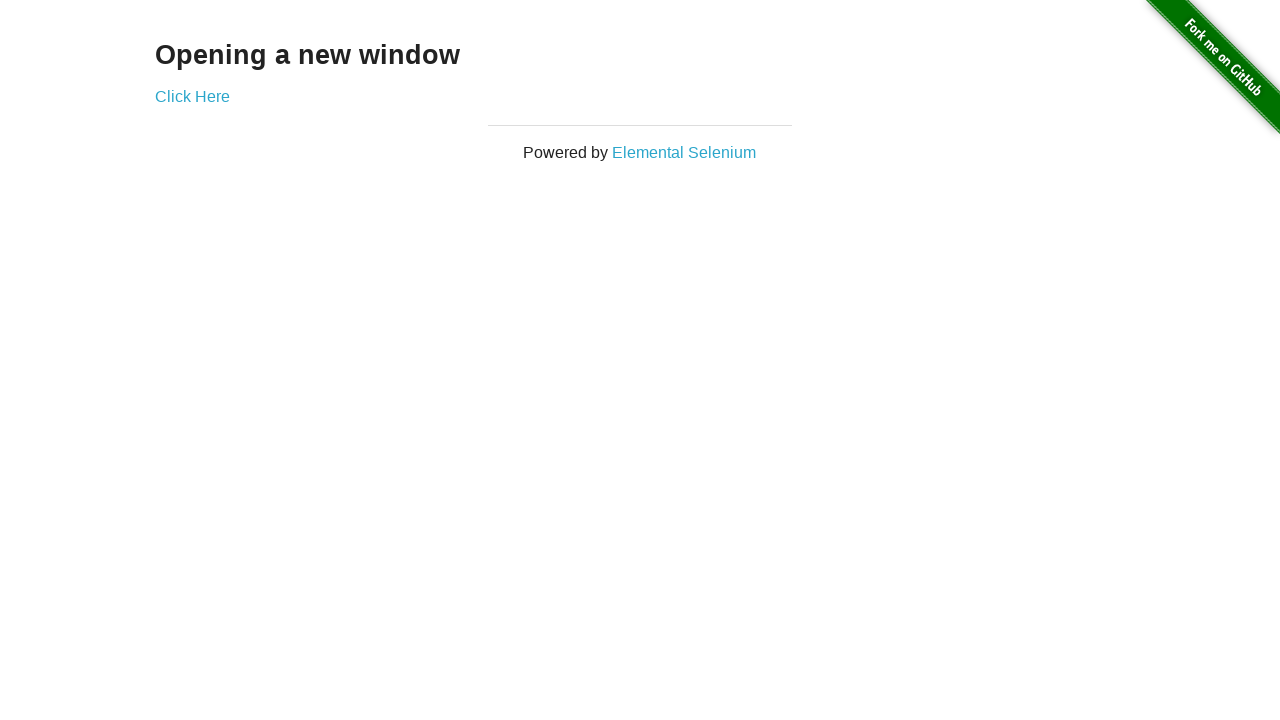

Clicked 'Click Here' link and new window opened at (192, 96) on xpath=//div[@class='example']/a
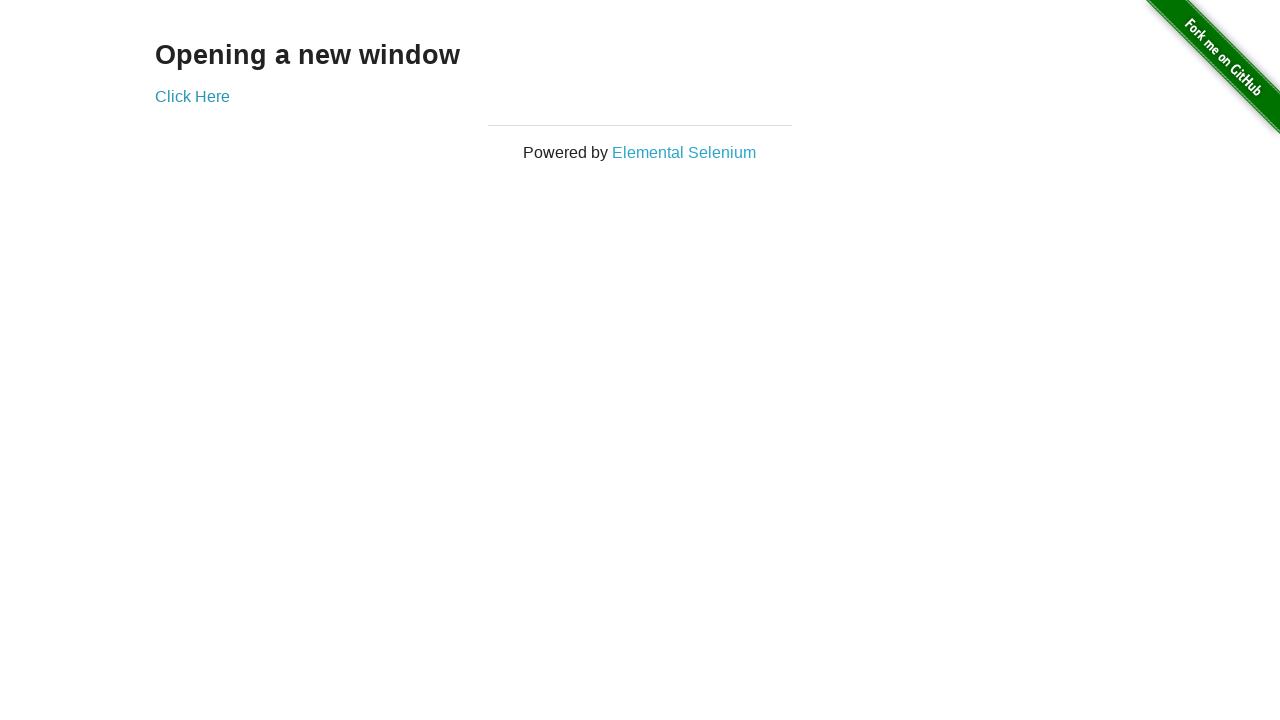

Retrieved text from child window: 'New Window'
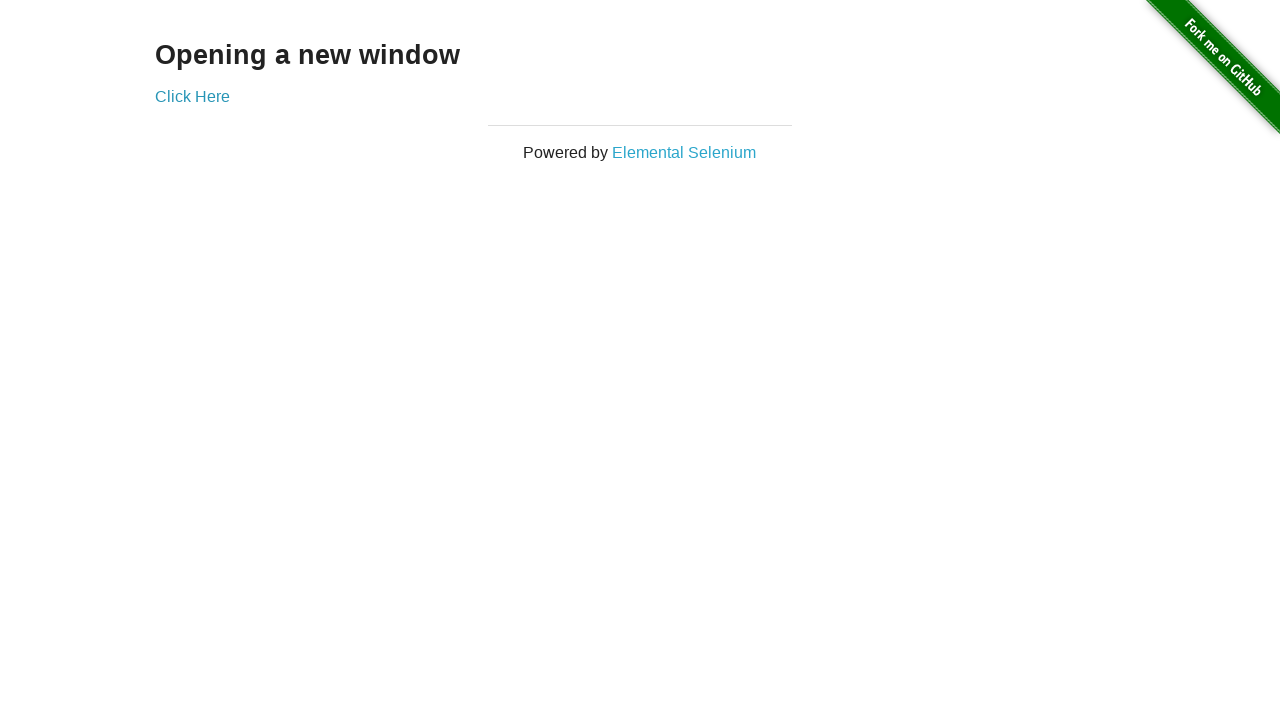

Retrieved text from parent window: 'Opening a new window'
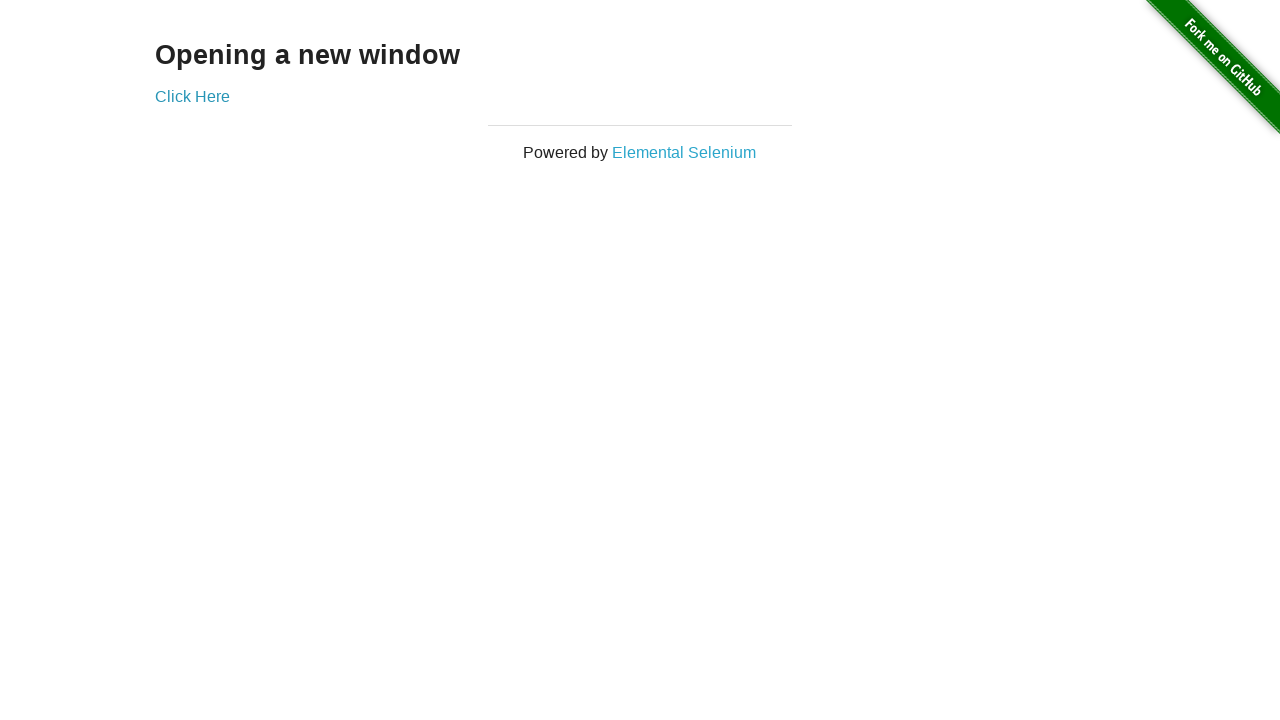

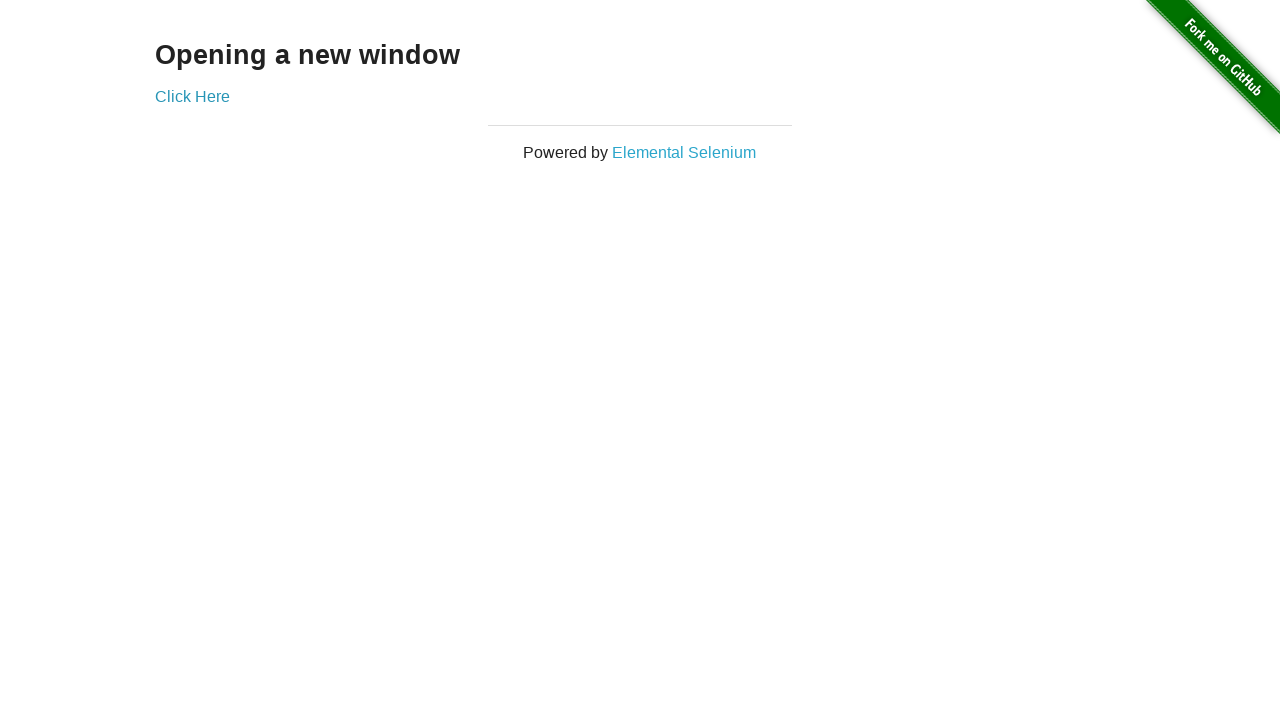